Navigates to Travis County public access portal and clicks on Civil, Family & Probate Case Records link to access the search page

Starting URL: https://odysseypa.traviscountytx.gov/JPPublicAccess/default.aspx

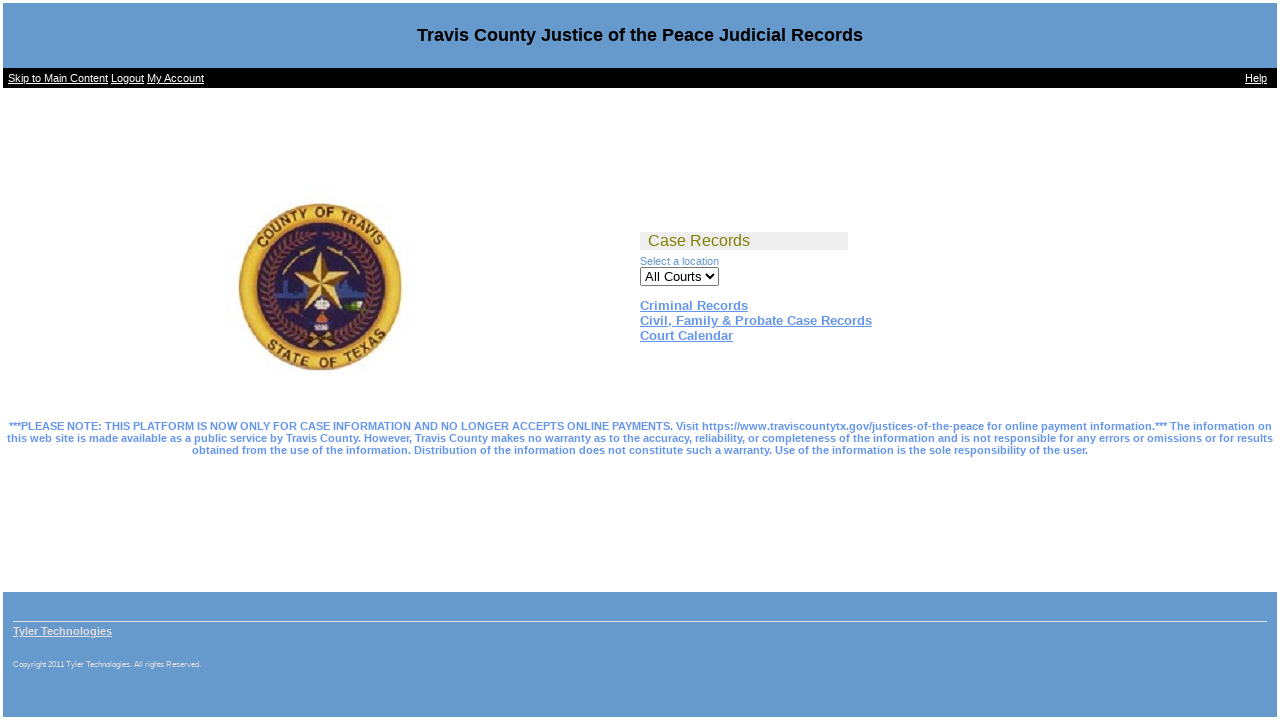

Waited for Civil, Family & Probate Case Records link to appear
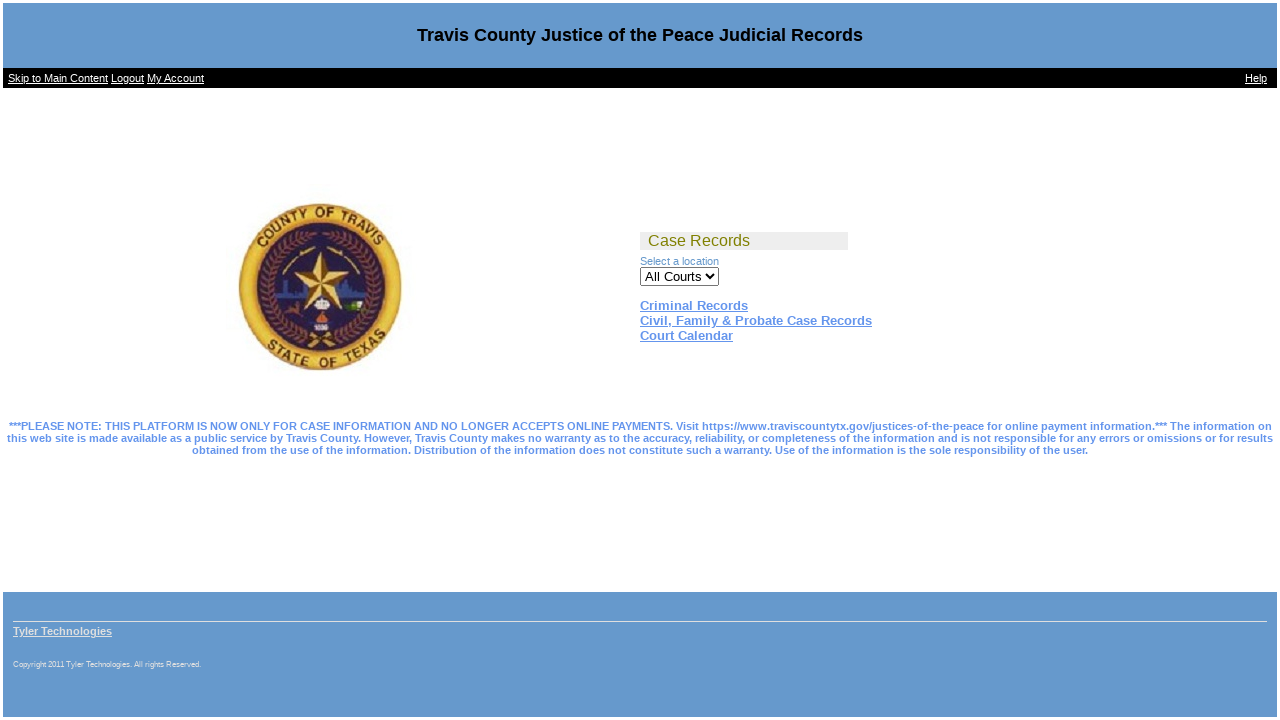

Clicked on Civil, Family & Probate Case Records link to access the search page at (756, 321) on text=Civil, Family & Probate Case Records
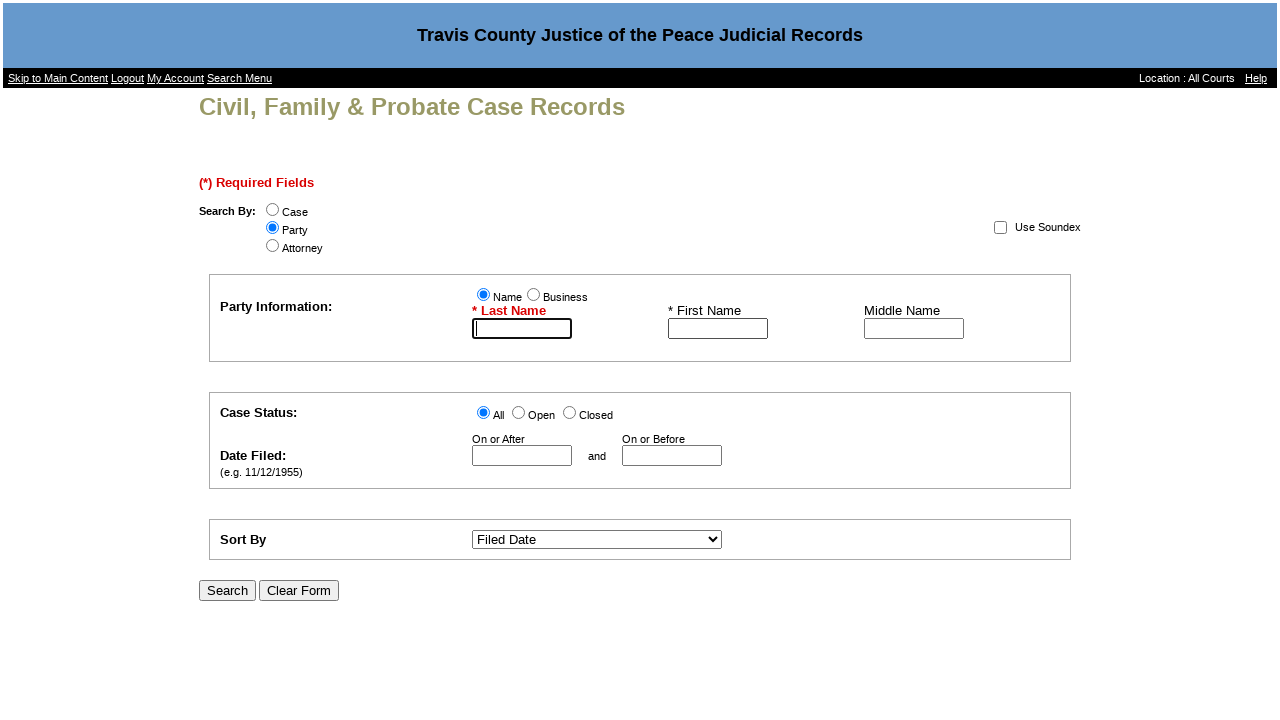

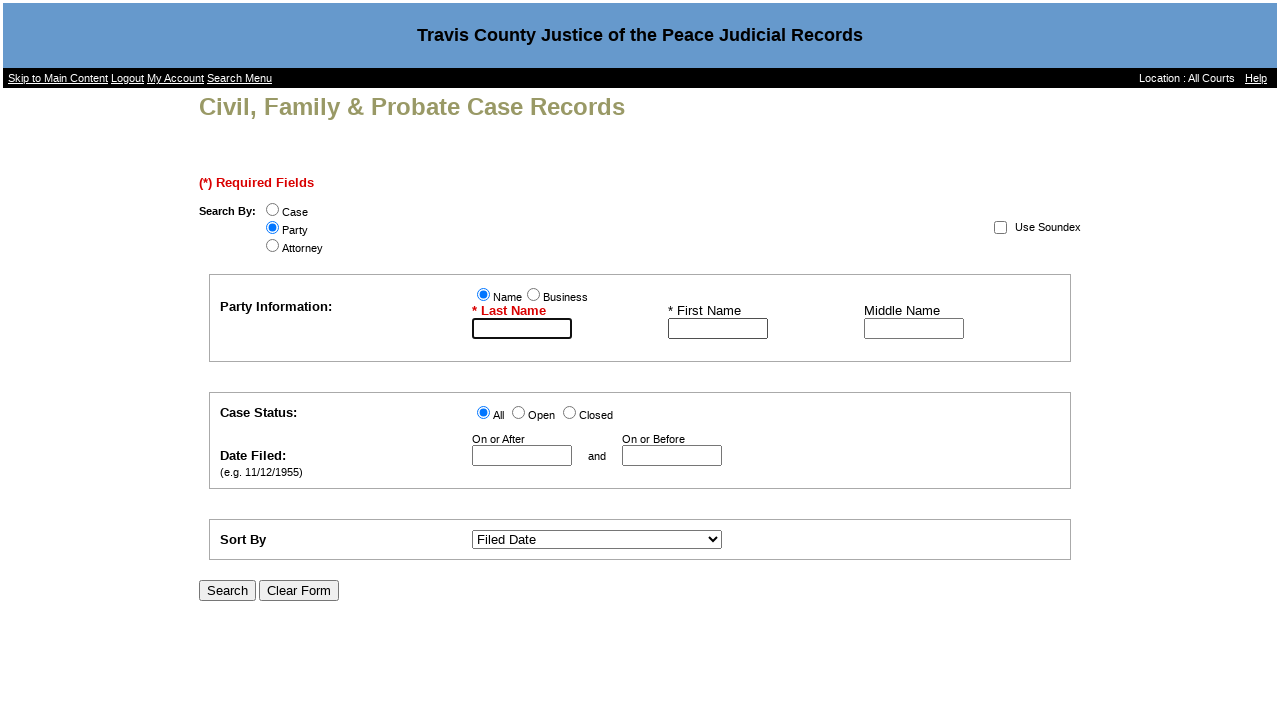